Tests sorting the Due column using semantic class selectors on the second table which has helpful markup attributes

Starting URL: http://the-internet.herokuapp.com/tables

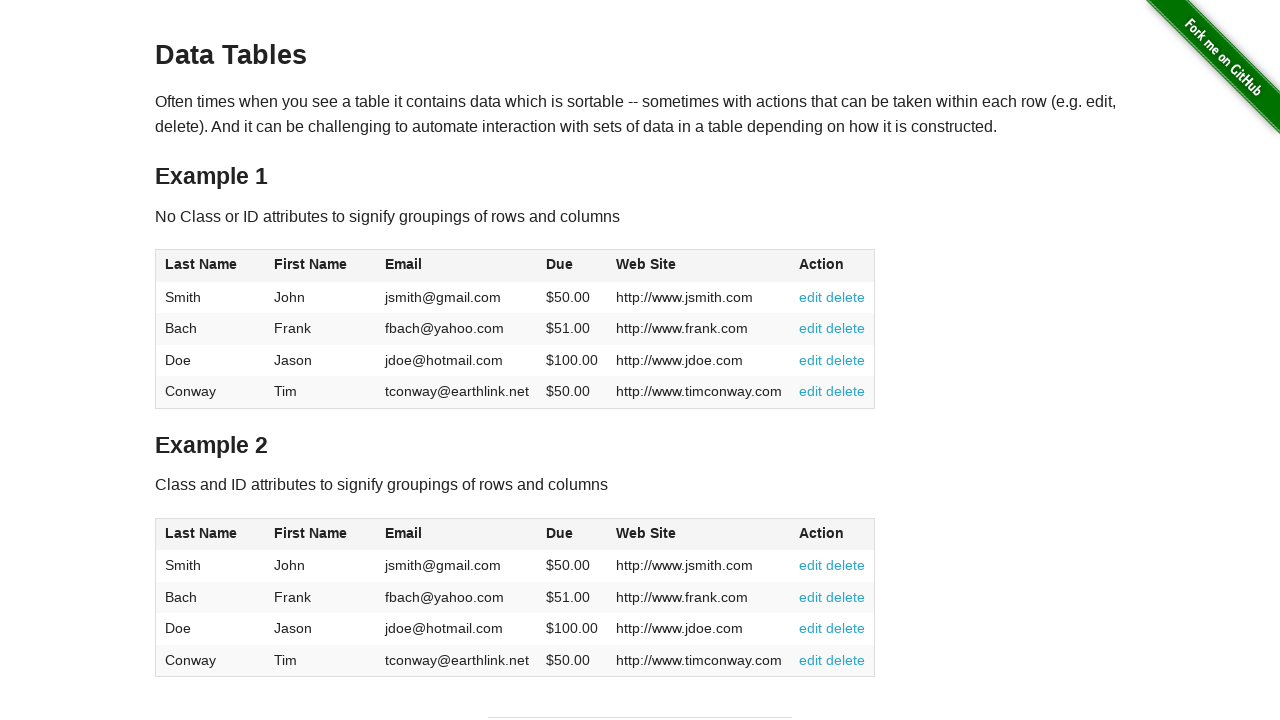

Clicked the Due column header in the second table using semantic class selector at (560, 533) on #table2 thead .dues
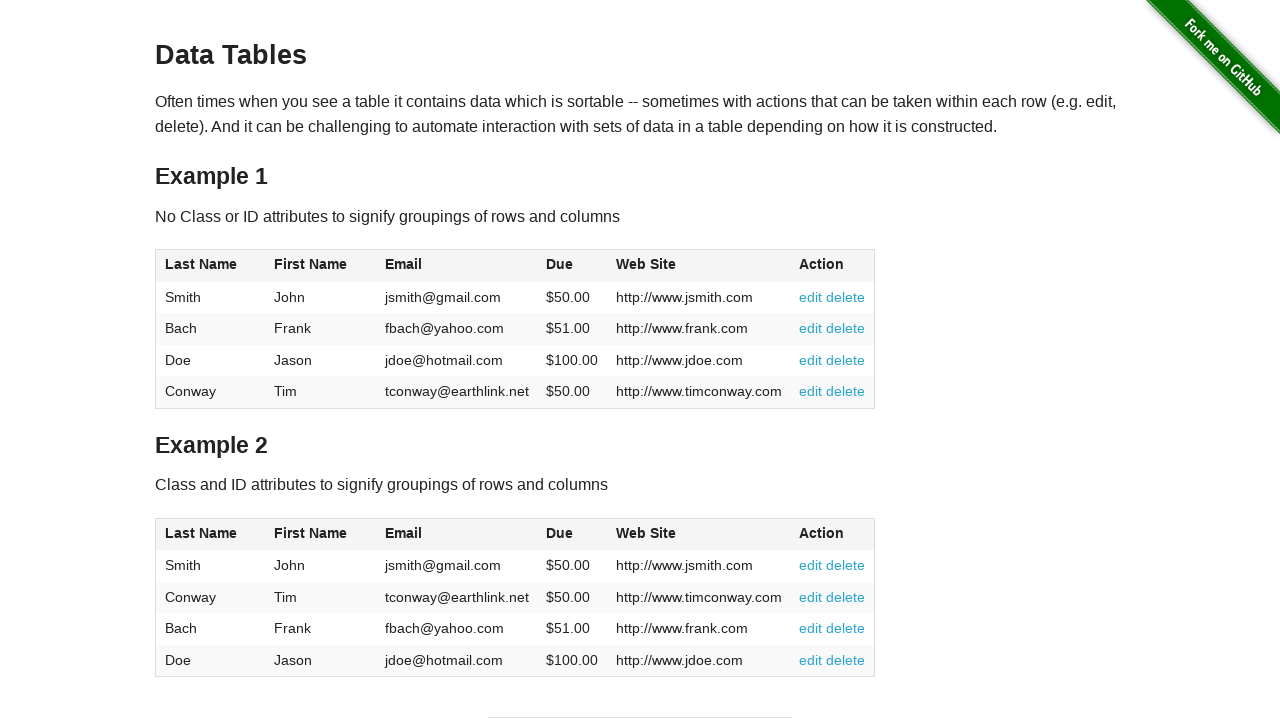

Due column cells in second table are ready
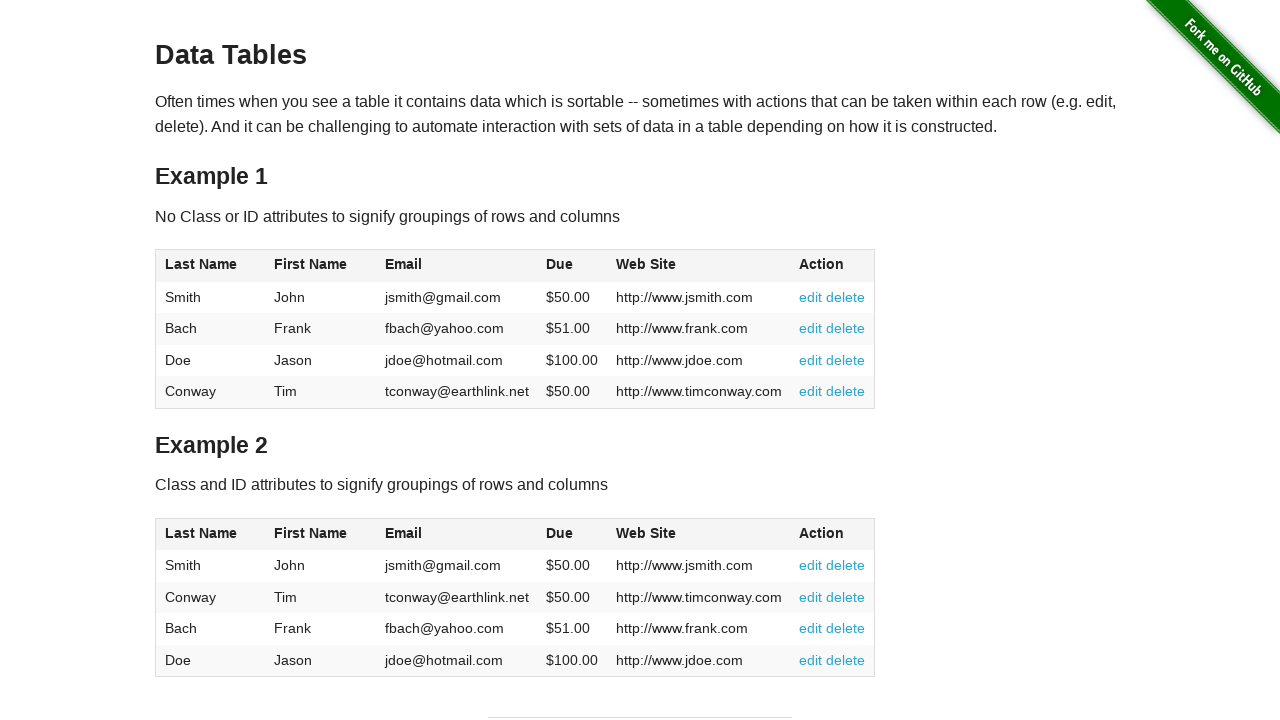

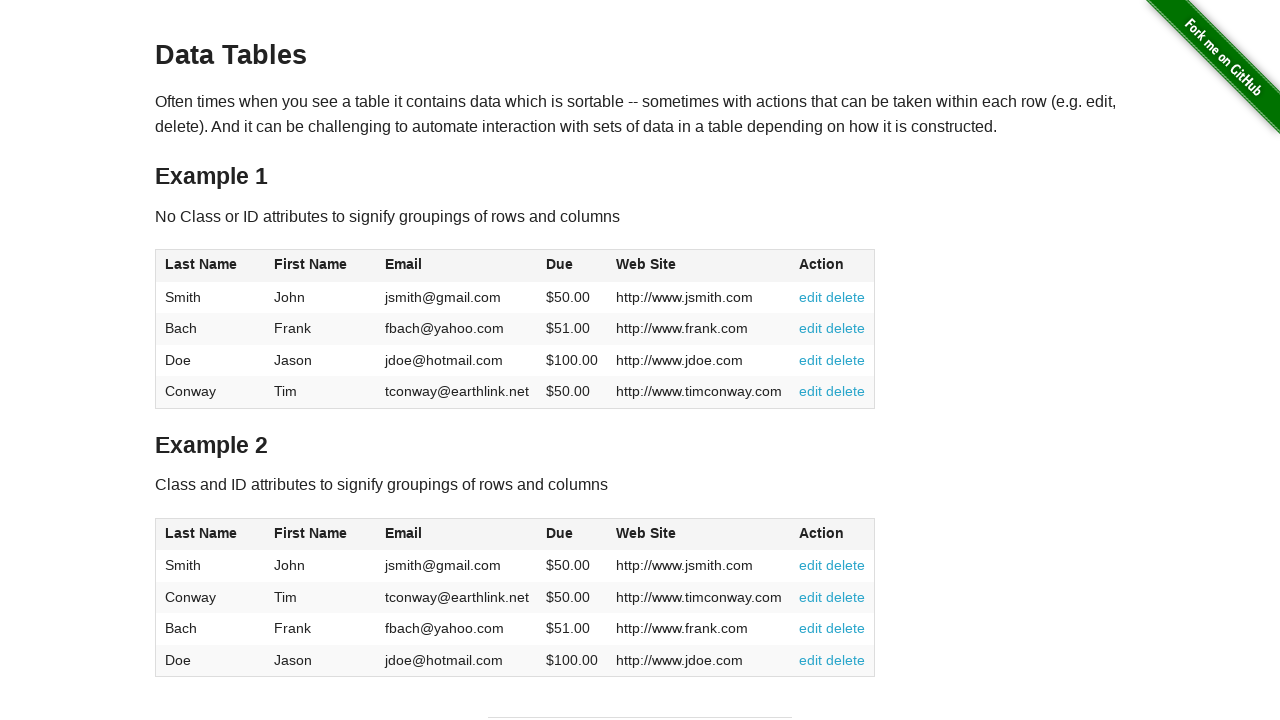